Tests the presence of UI elements including Generate button, Clear button, count input box, and UUID display area

Starting URL: https://qatask.netlify.app/

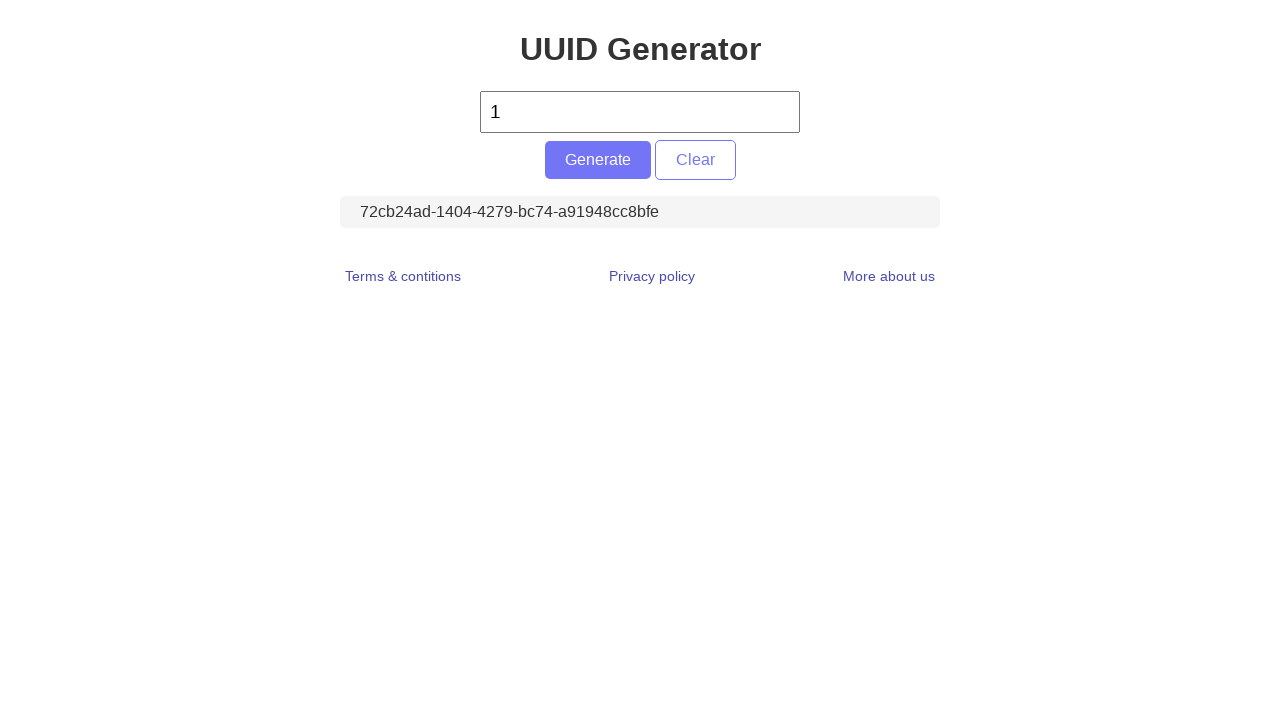

Navigated to https://qatask.netlify.app/
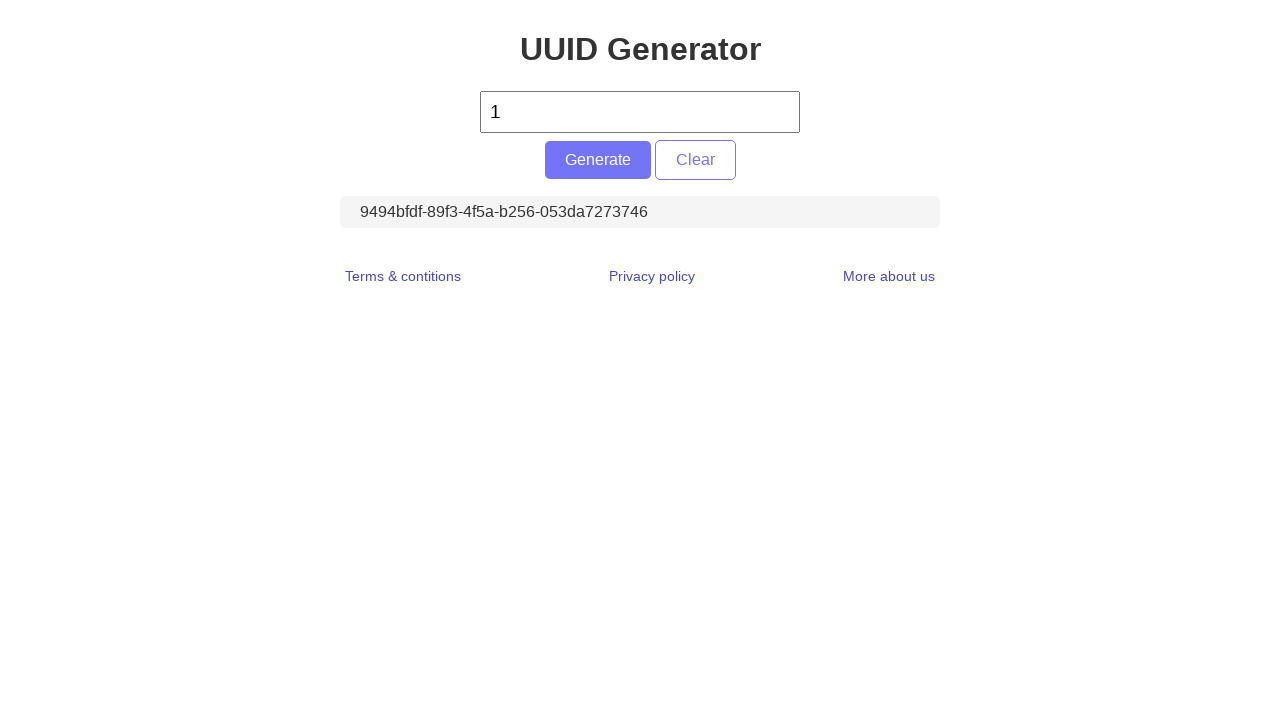

Generate button is visible
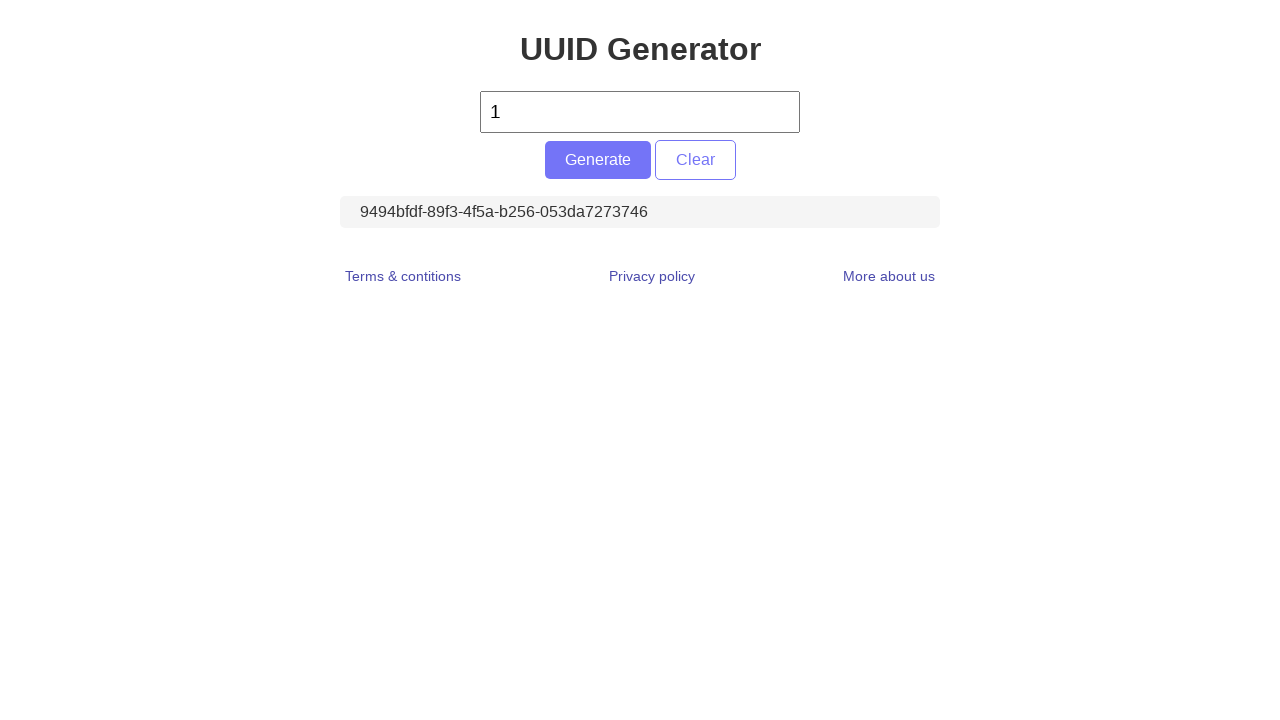

Clear button is visible
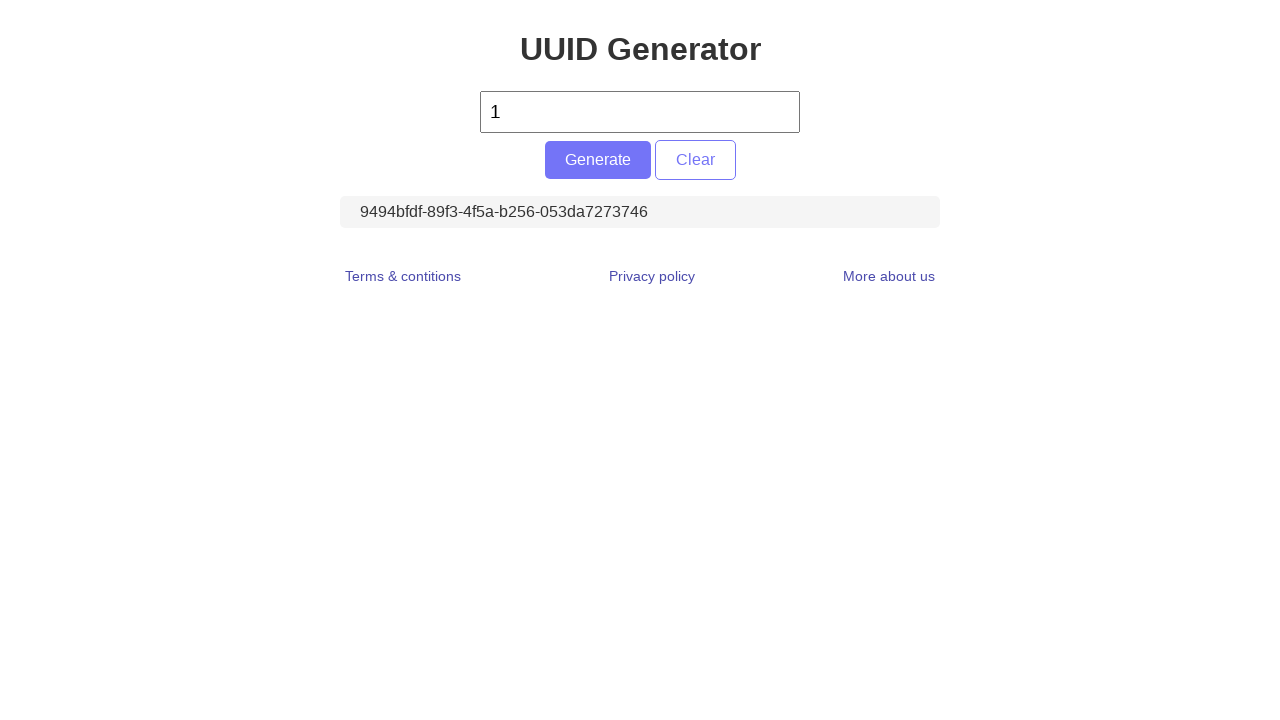

Count input box is visible
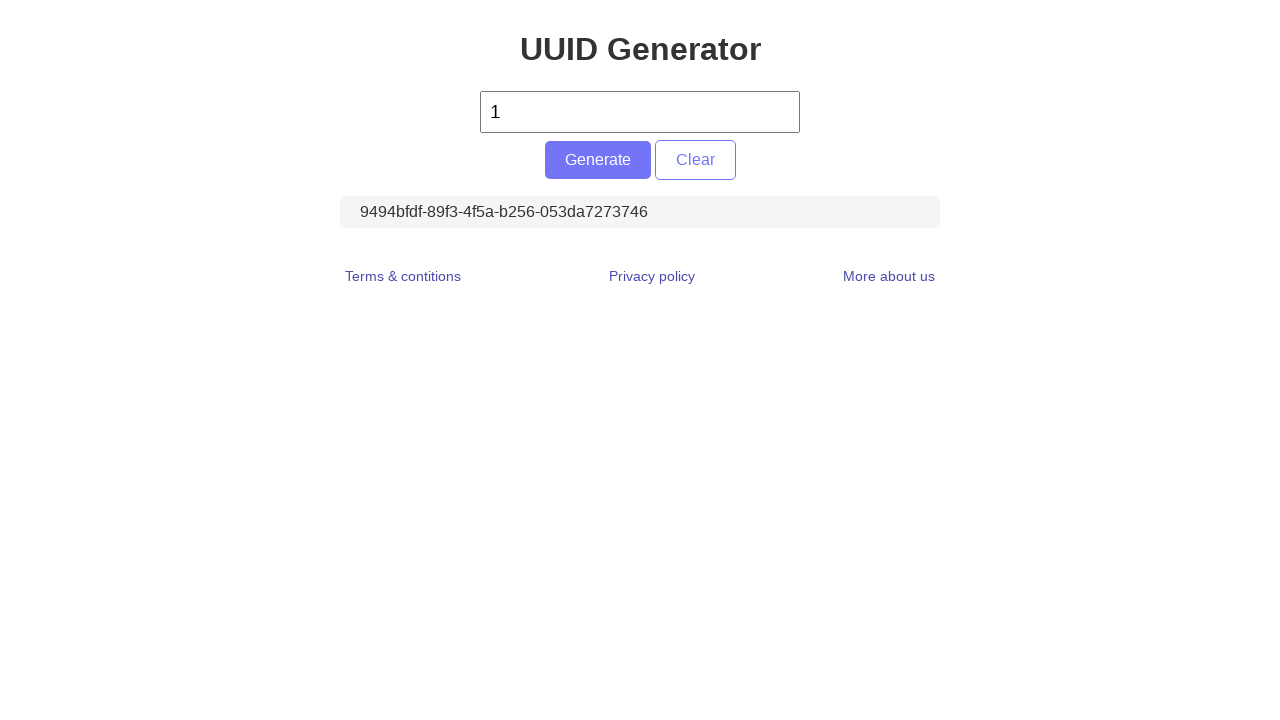

UUID display area is visible
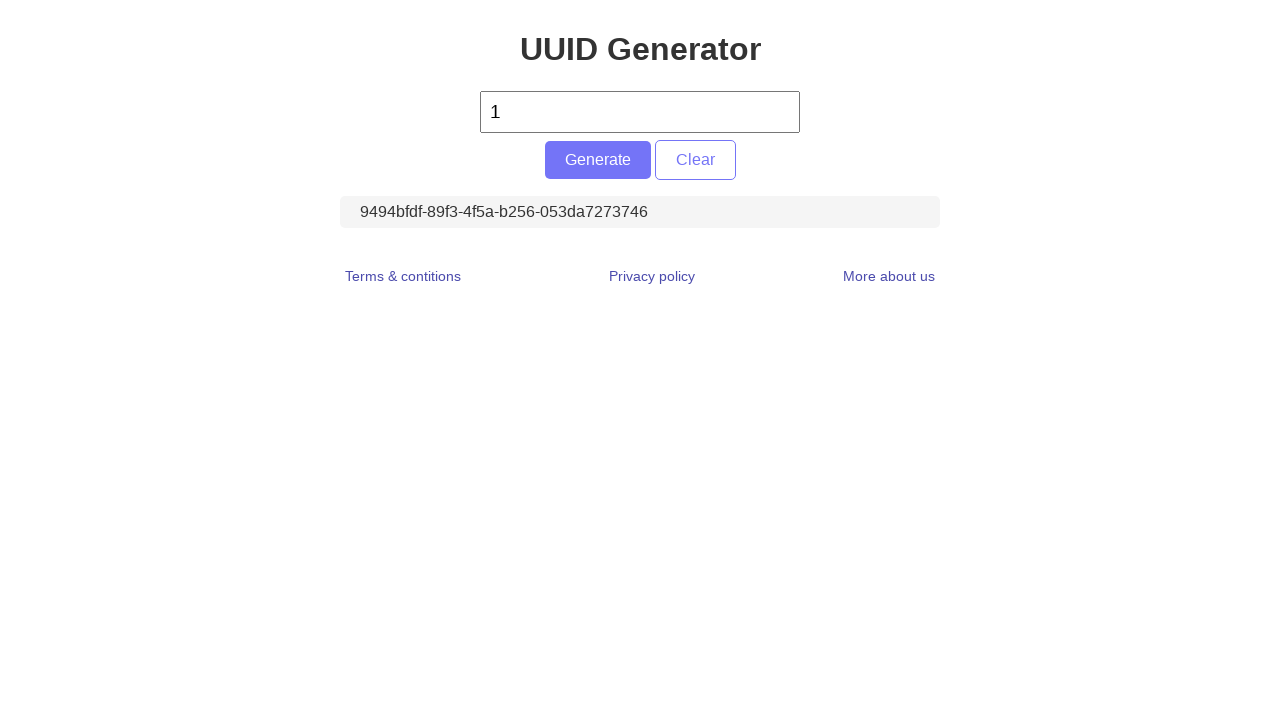

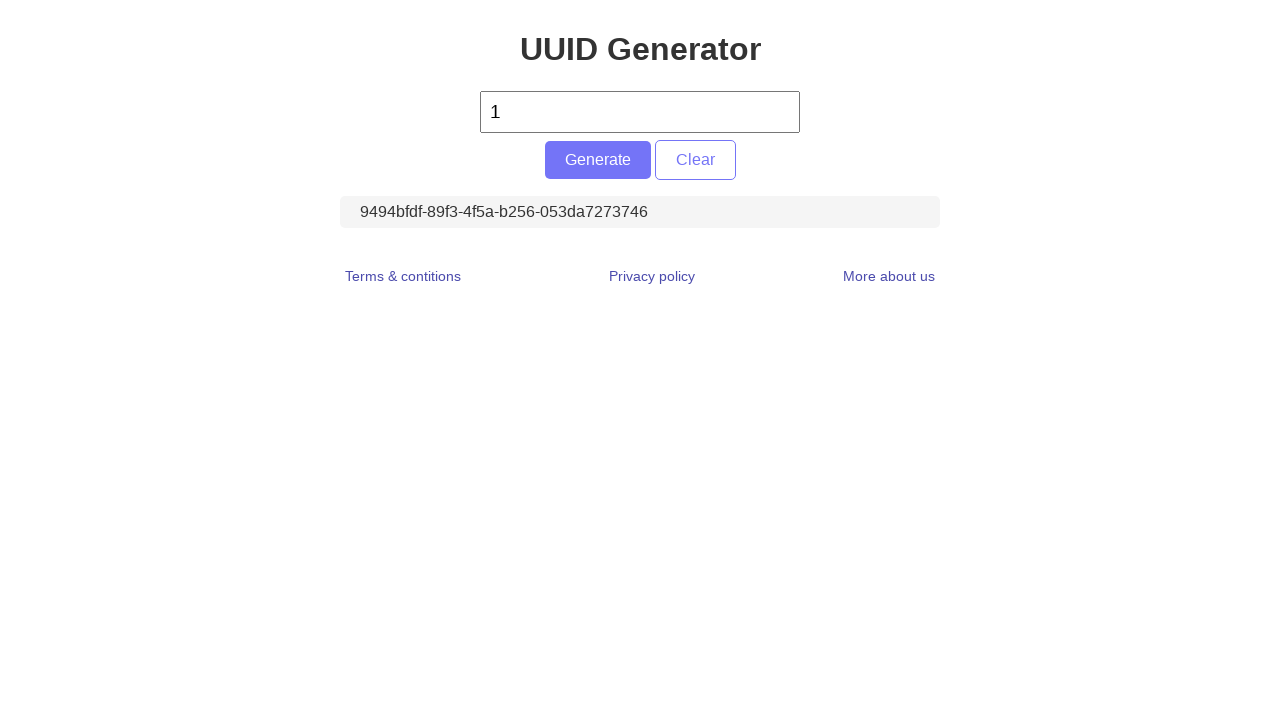